Tests handling multiple browser windows by clicking a link that opens a new window, switching to the new window to verify its content, then switching back to the original window to verify its content.

Starting URL: https://the-internet.herokuapp.com/windows

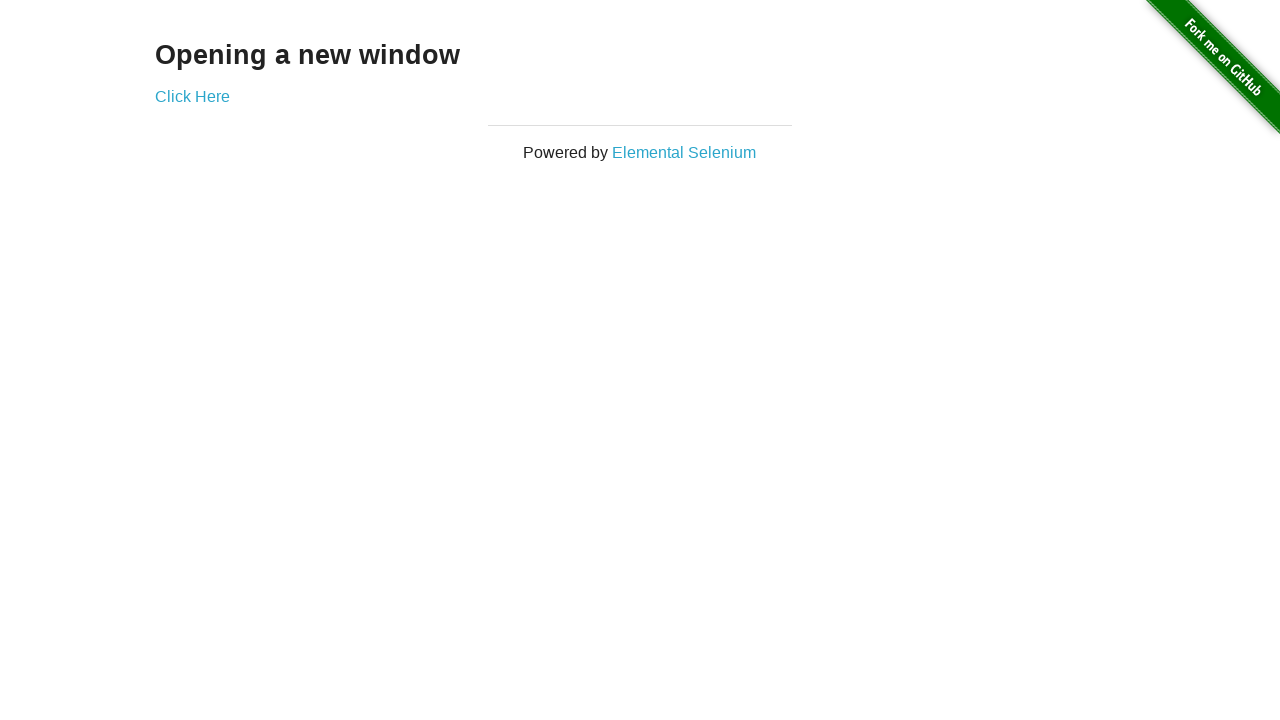

Navigated to the windows test page
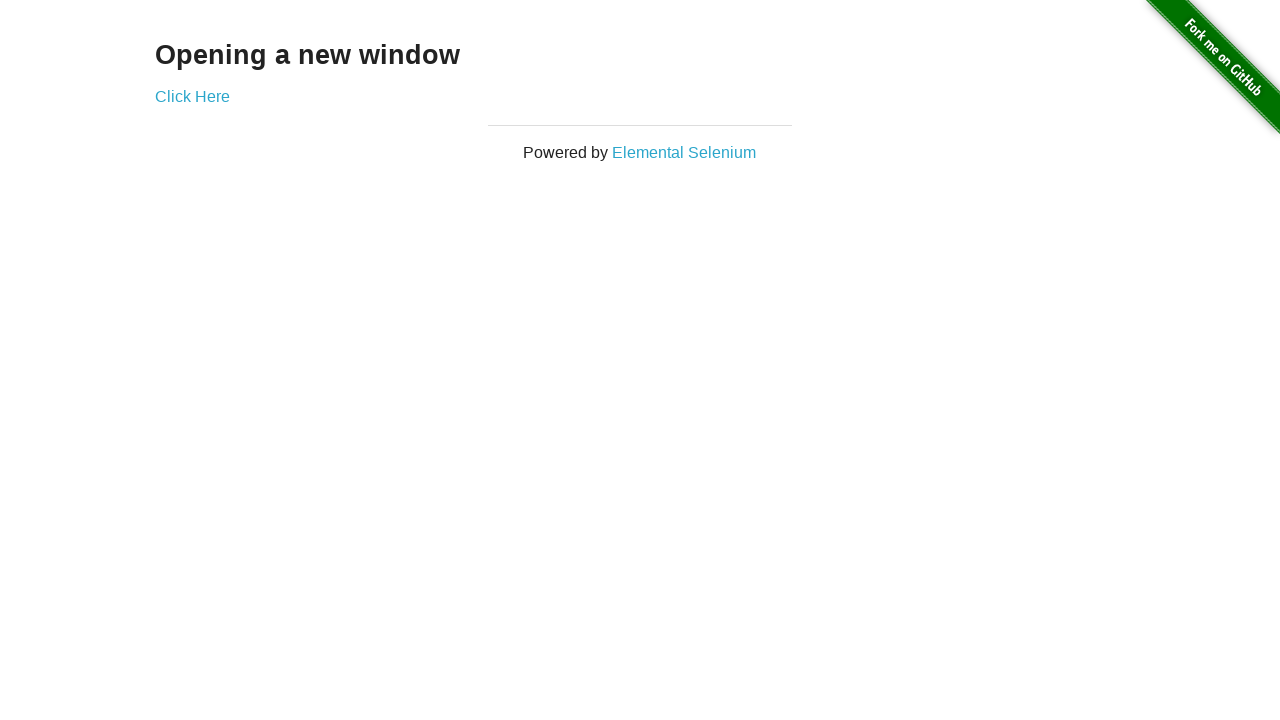

Clicked 'Click Here' link to open new window at (192, 96) on text=Click Here
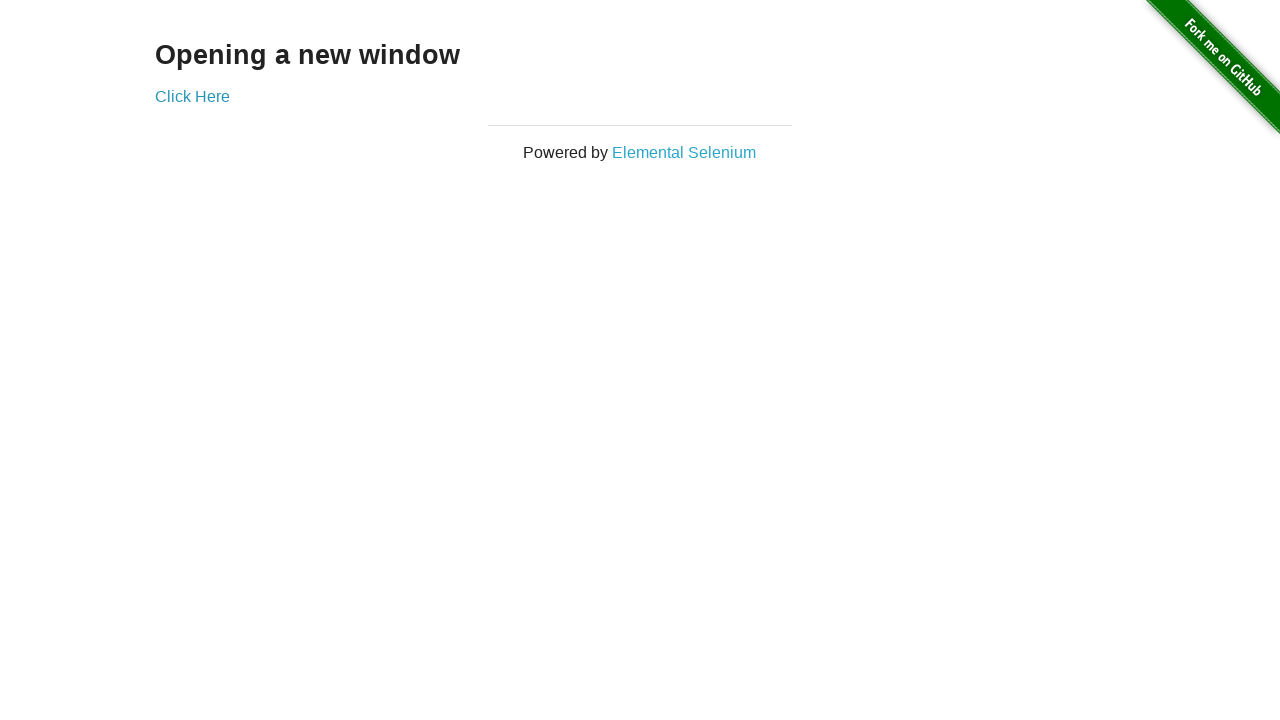

Retrieved the new page object
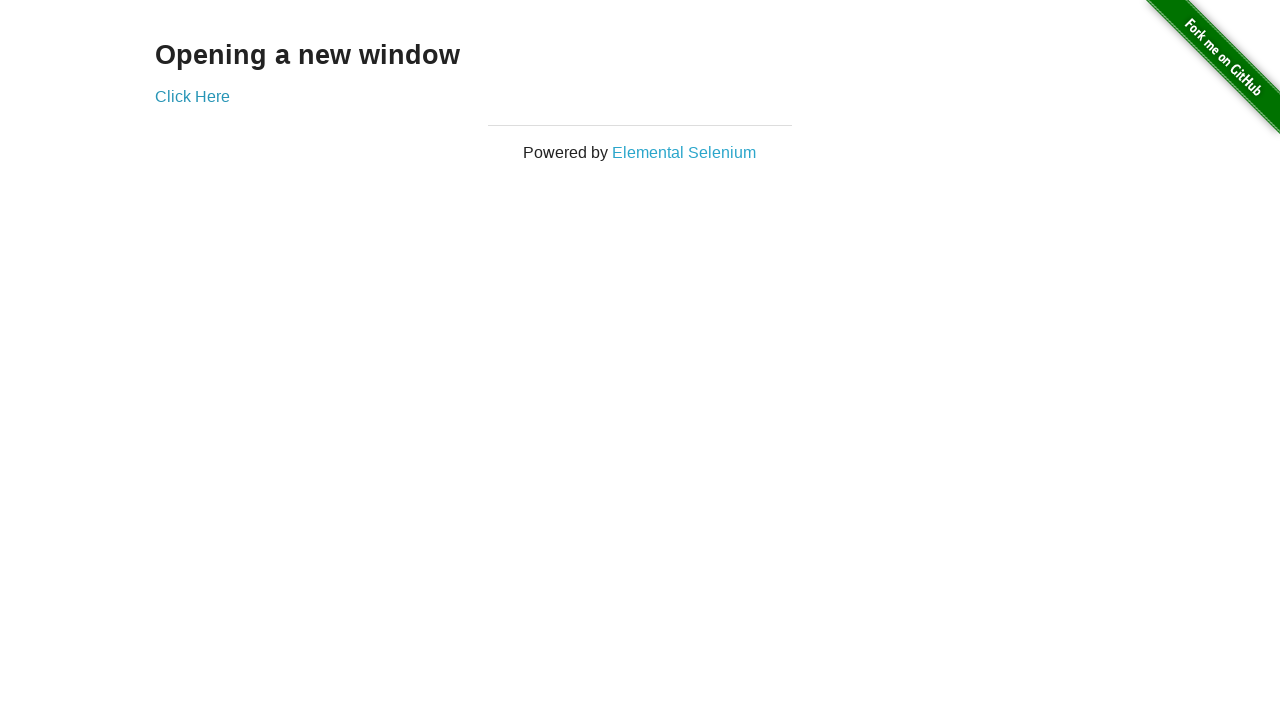

Waited for new window to load
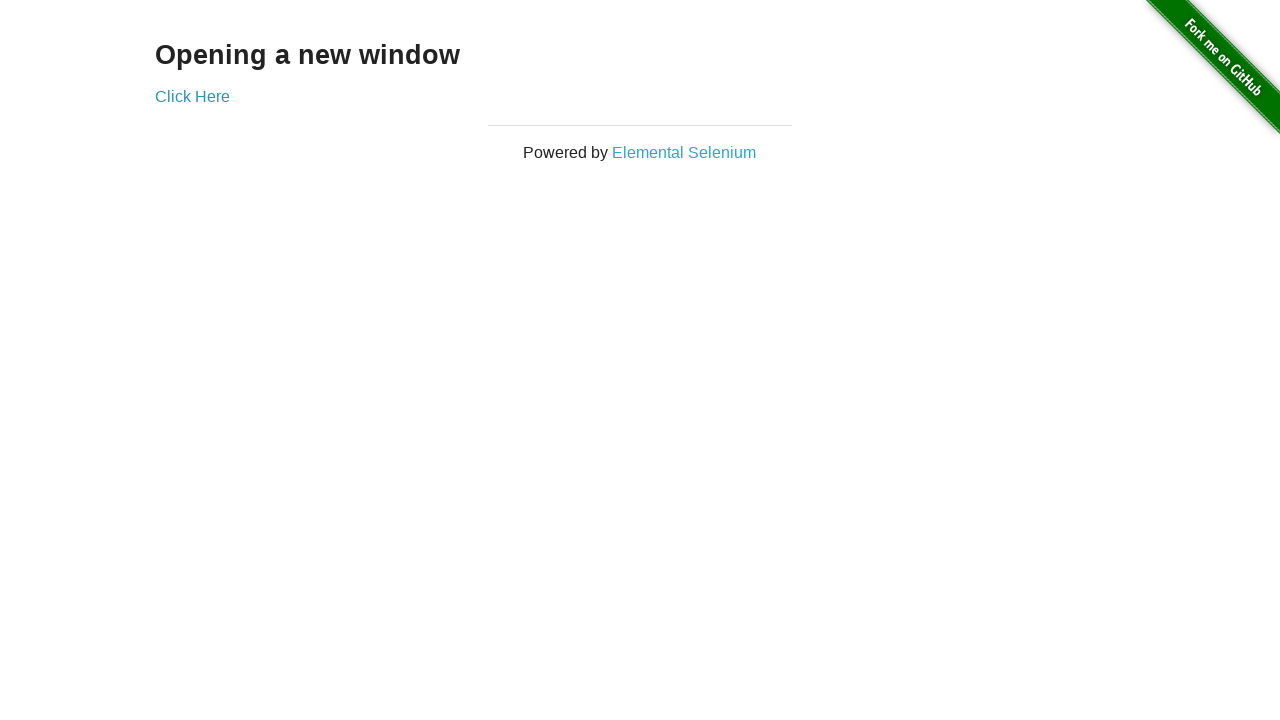

Retrieved content from new window
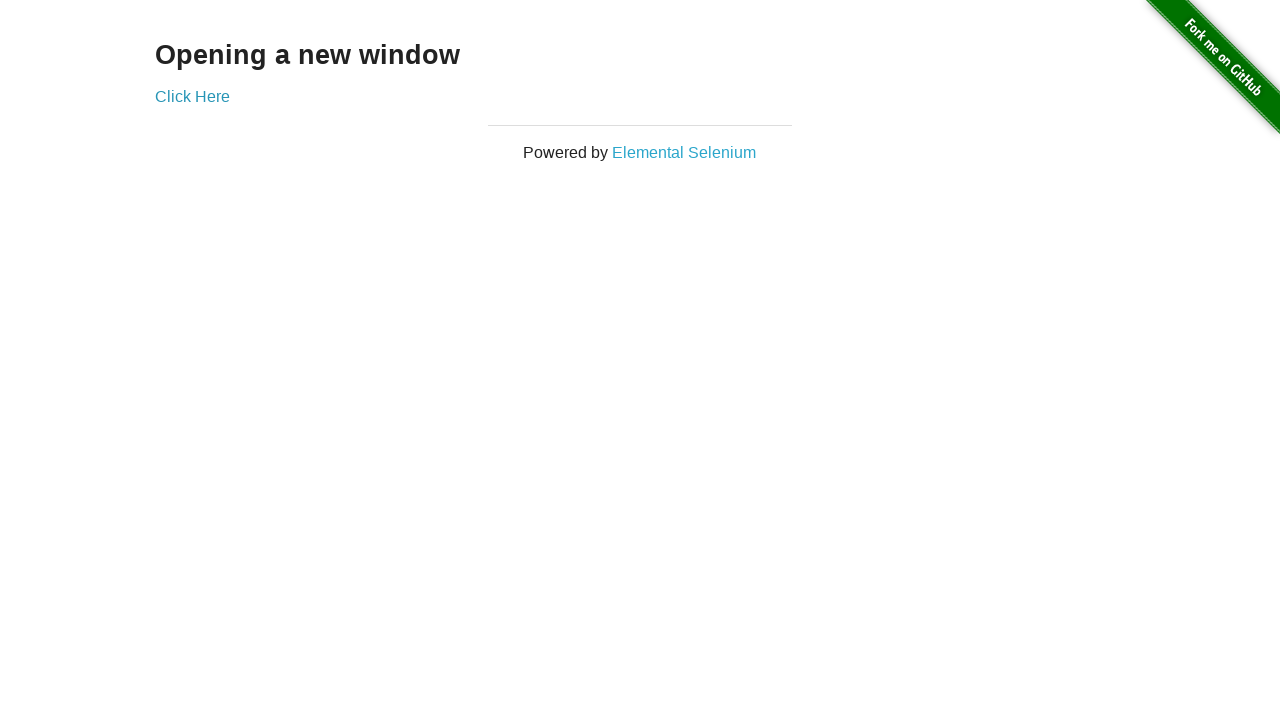

Verified new window contains 'New Window' text
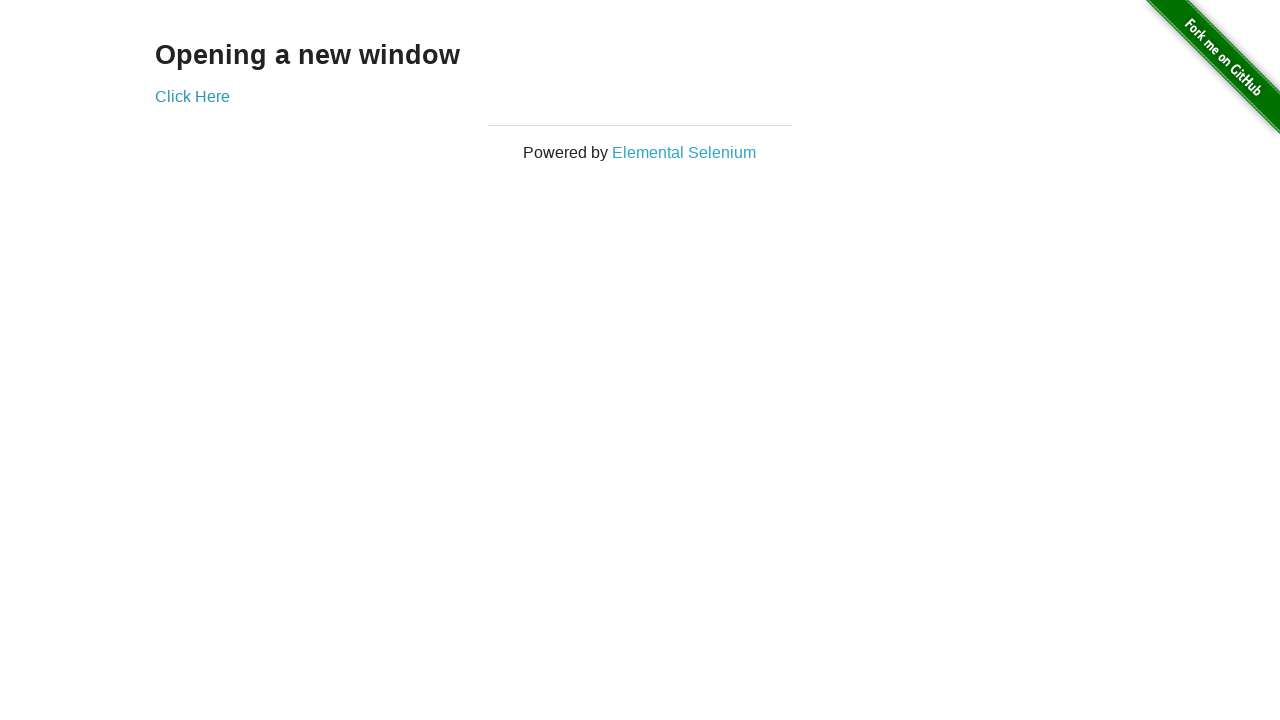

Retrieved content from original window
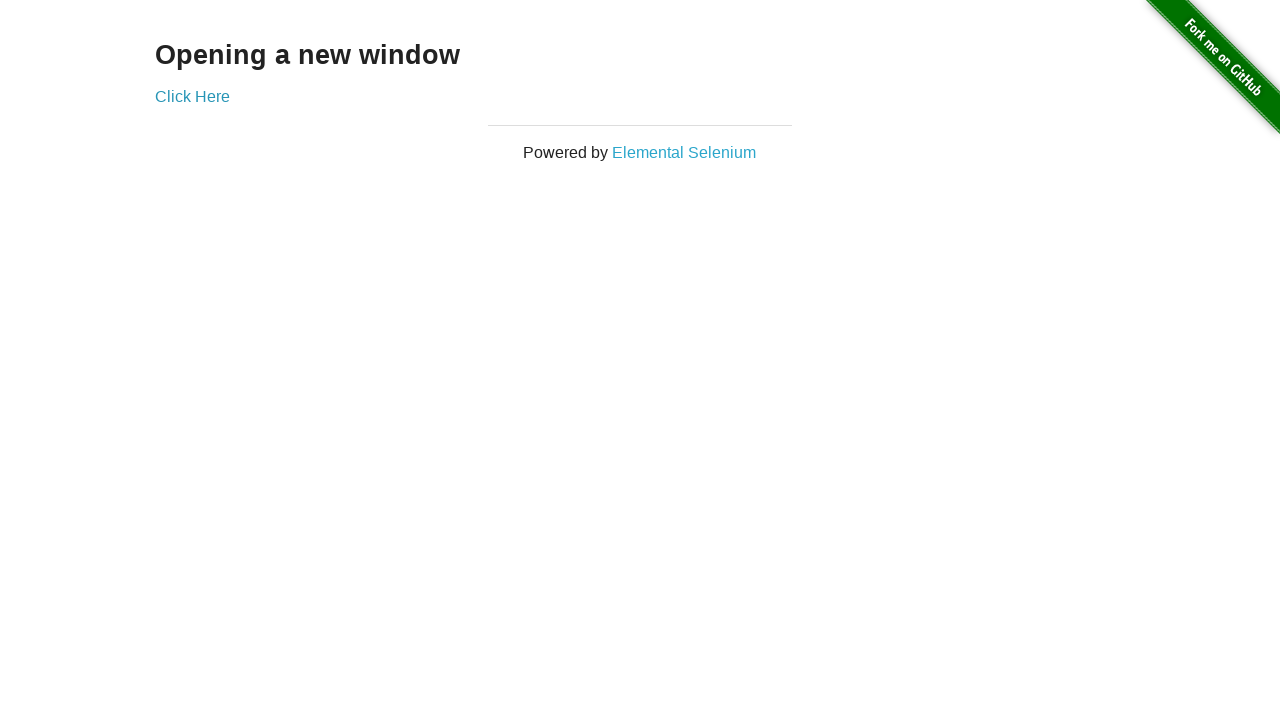

Verified original window contains 'Opening a new window' text
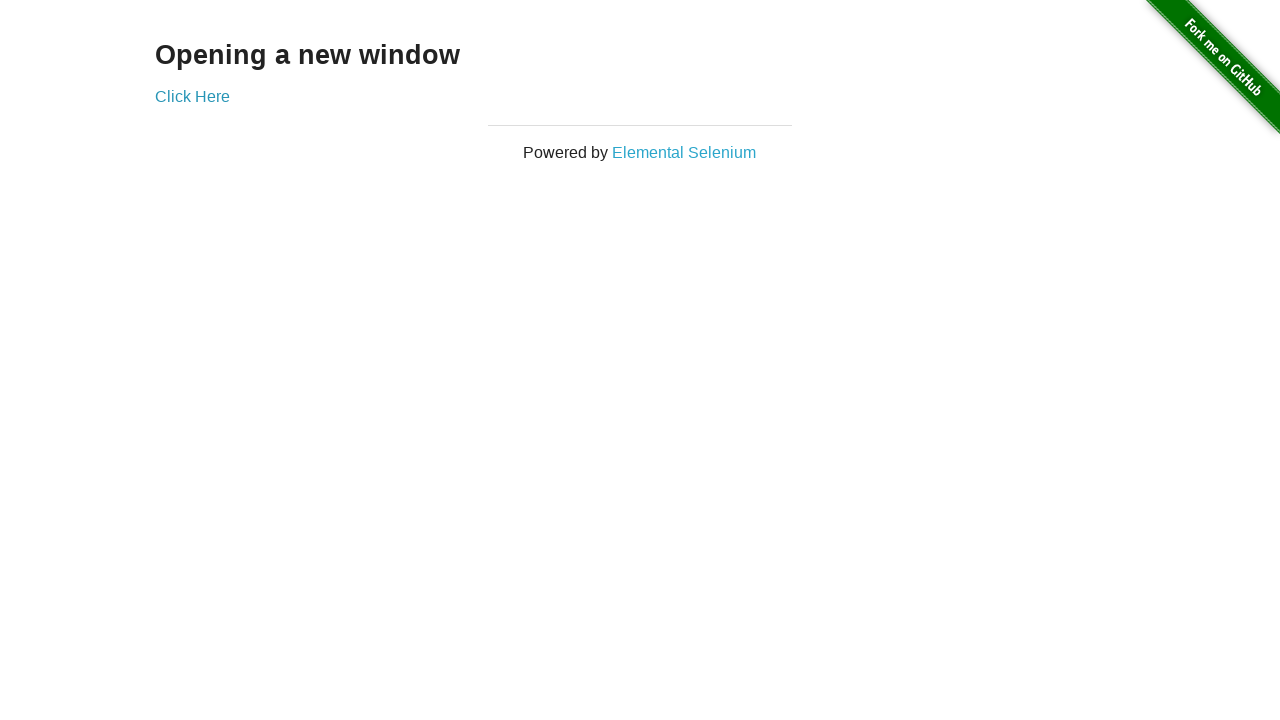

Closed the new window
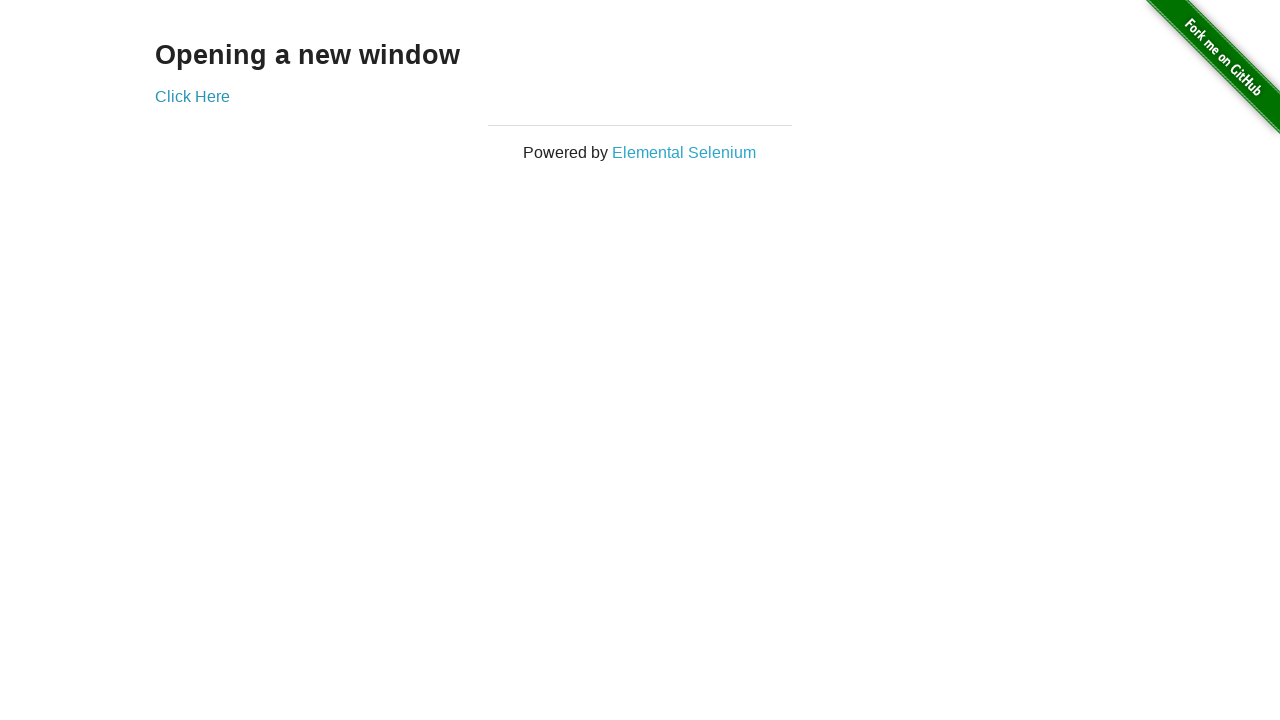

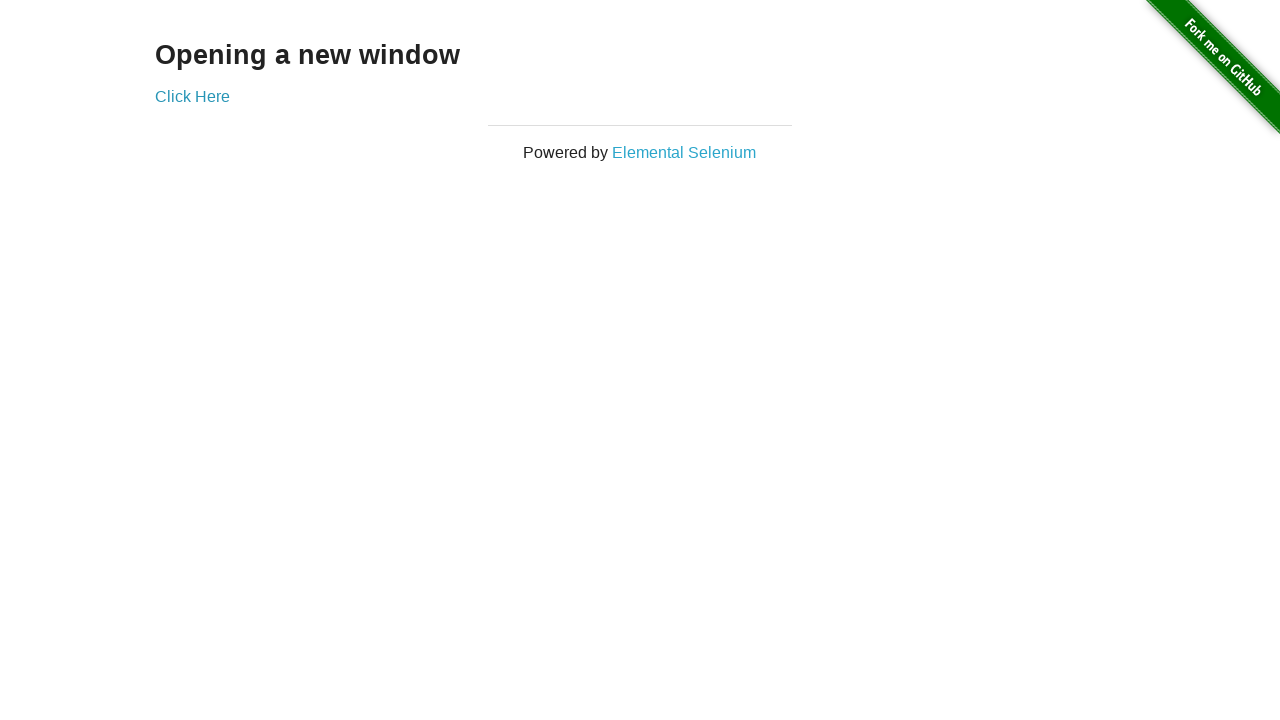